Navigates to the KTM India website and waits for the page to load

Starting URL: https://www.ktmindia.com/

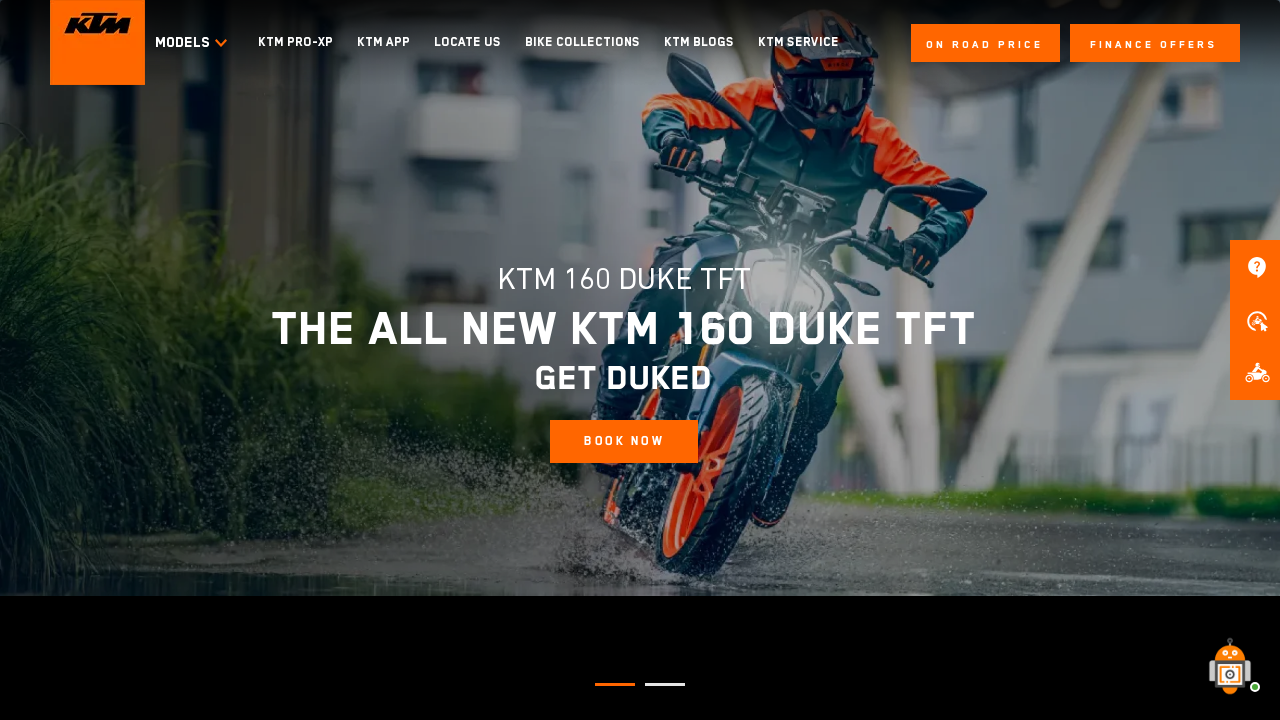

KTM India website loaded - DOM content ready
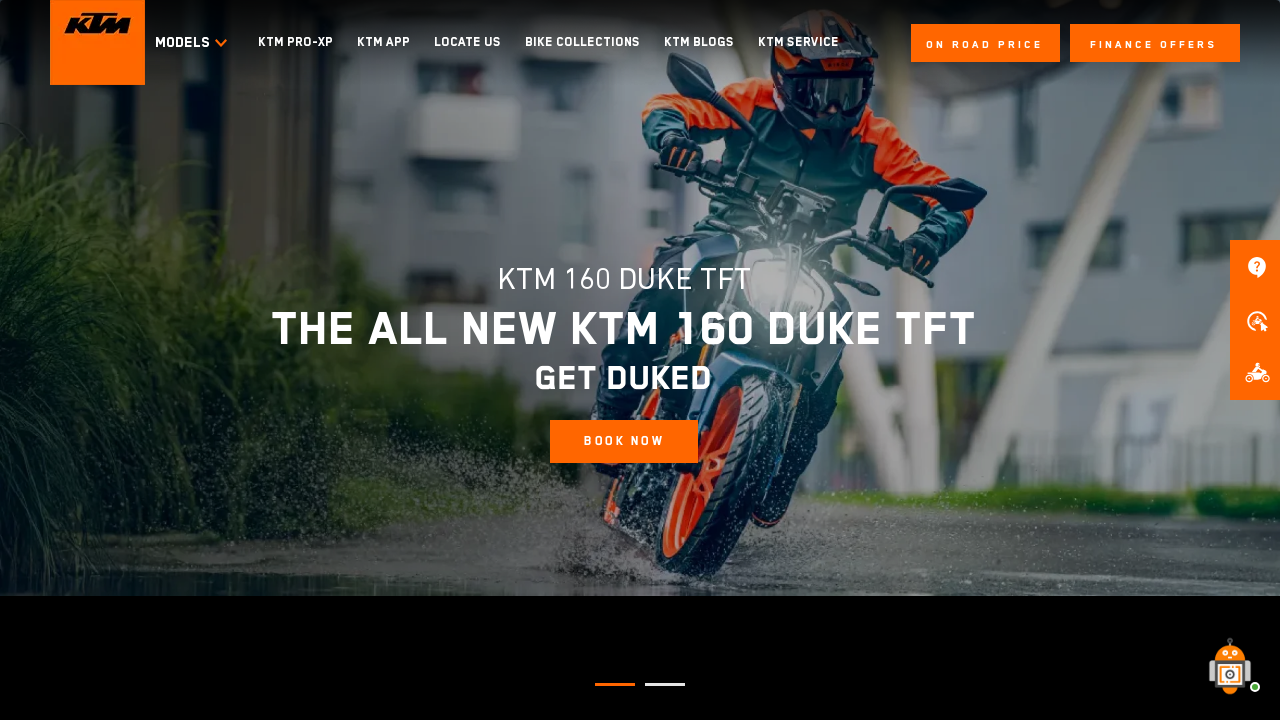

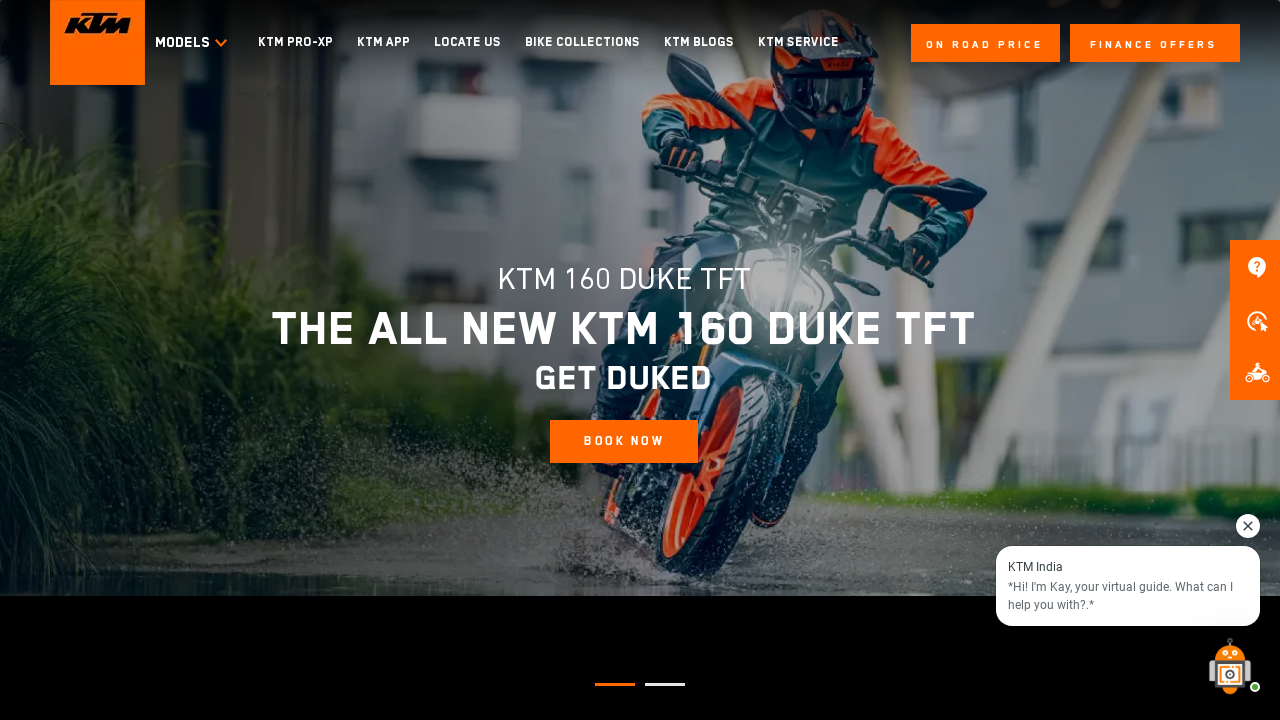